Tests different click types (double-click, right-click, and regular click) on buttons and verifies that corresponding confirmation messages appear

Starting URL: https://demoqa.com/buttons

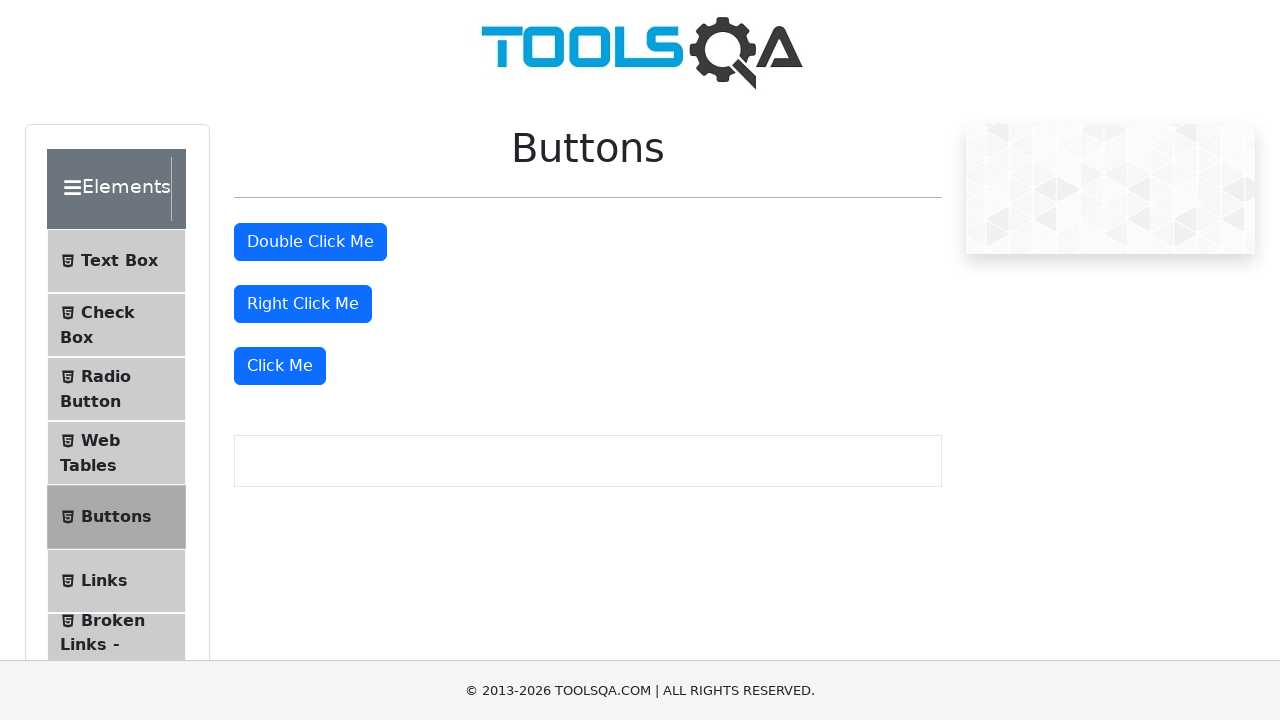

Navigated to https://demoqa.com/buttons
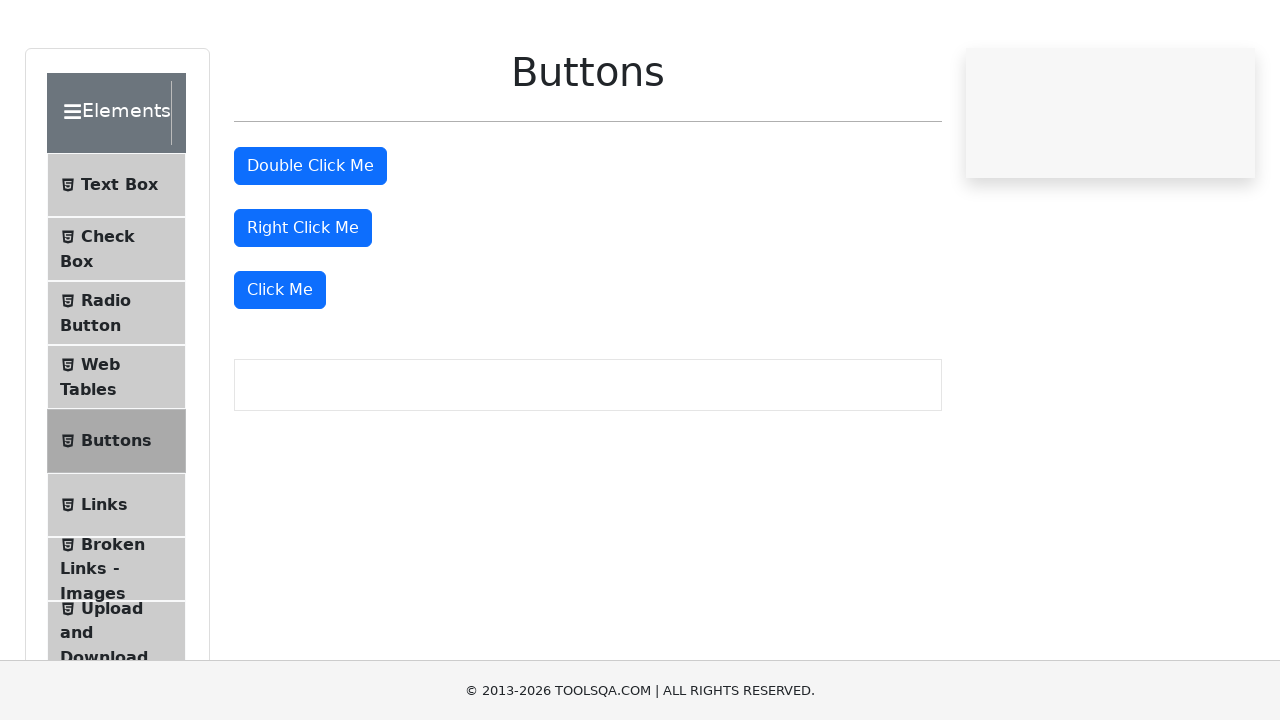

Double-clicked on the double click button at (310, 242) on #doubleClickBtn
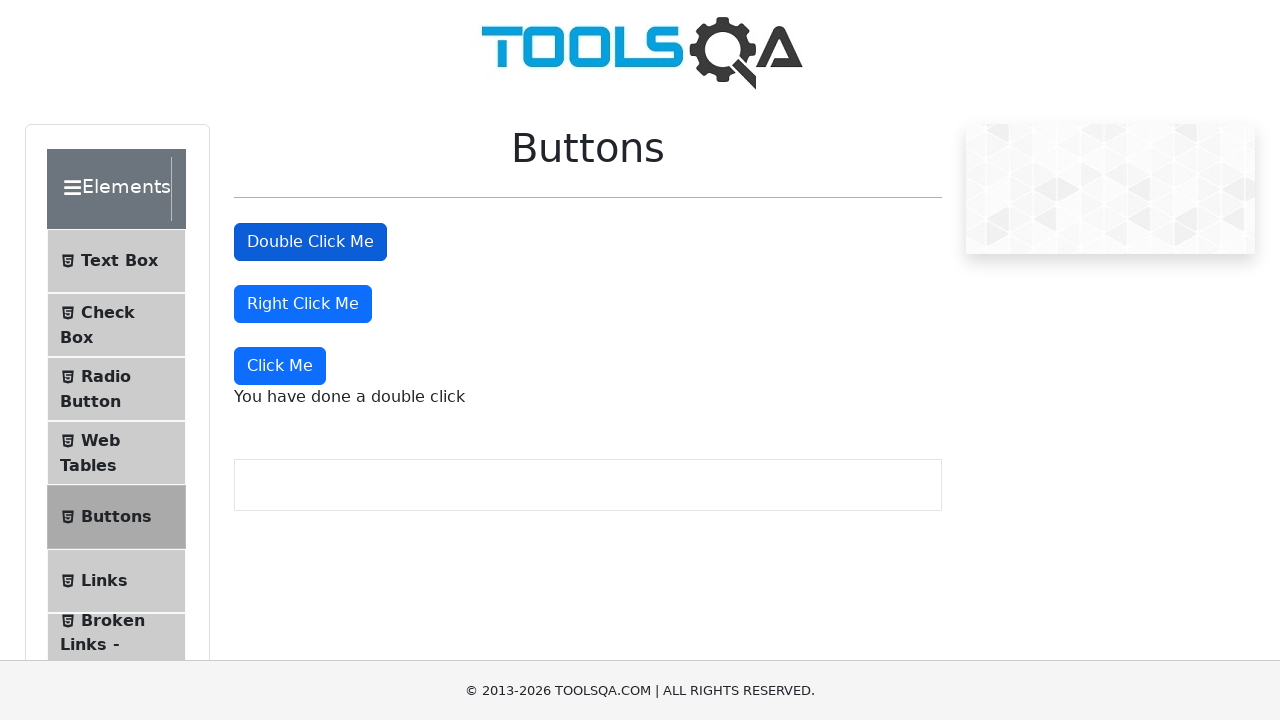

Right-clicked on the right click button at (303, 304) on #rightClickBtn
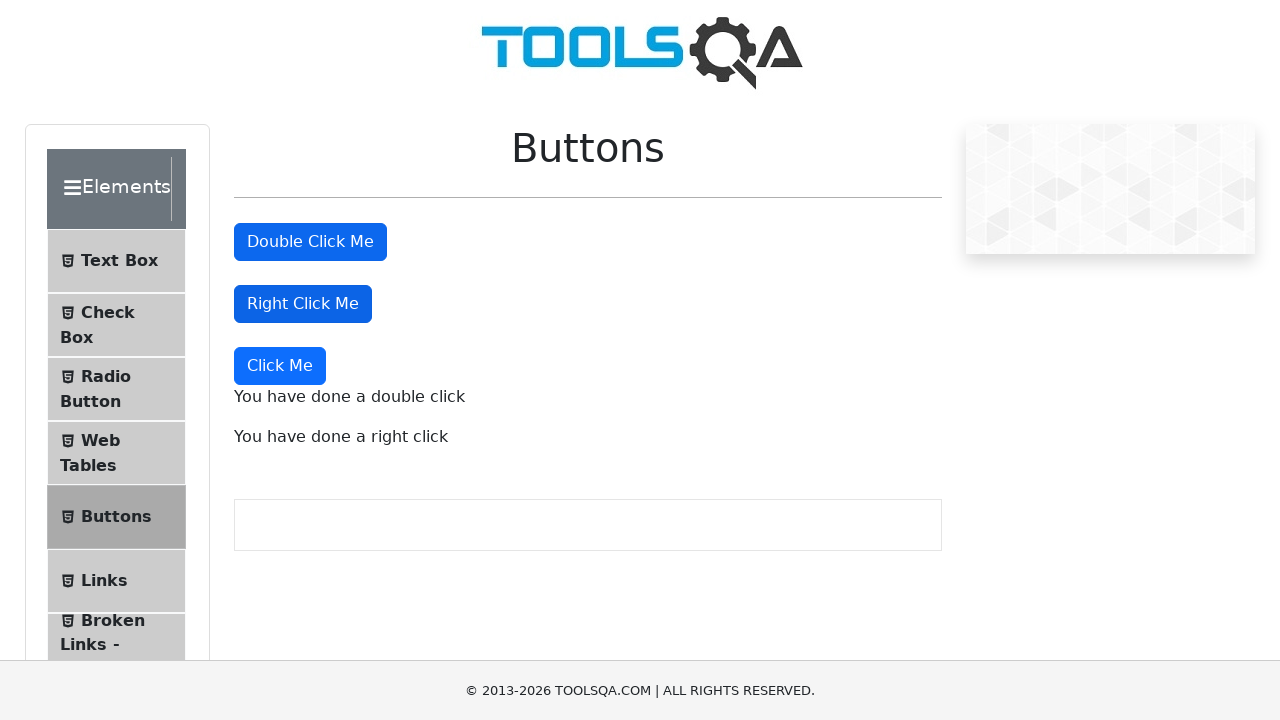

Clicked on the 'Click Me' button at (280, 366) on xpath=//button[text()='Click Me']
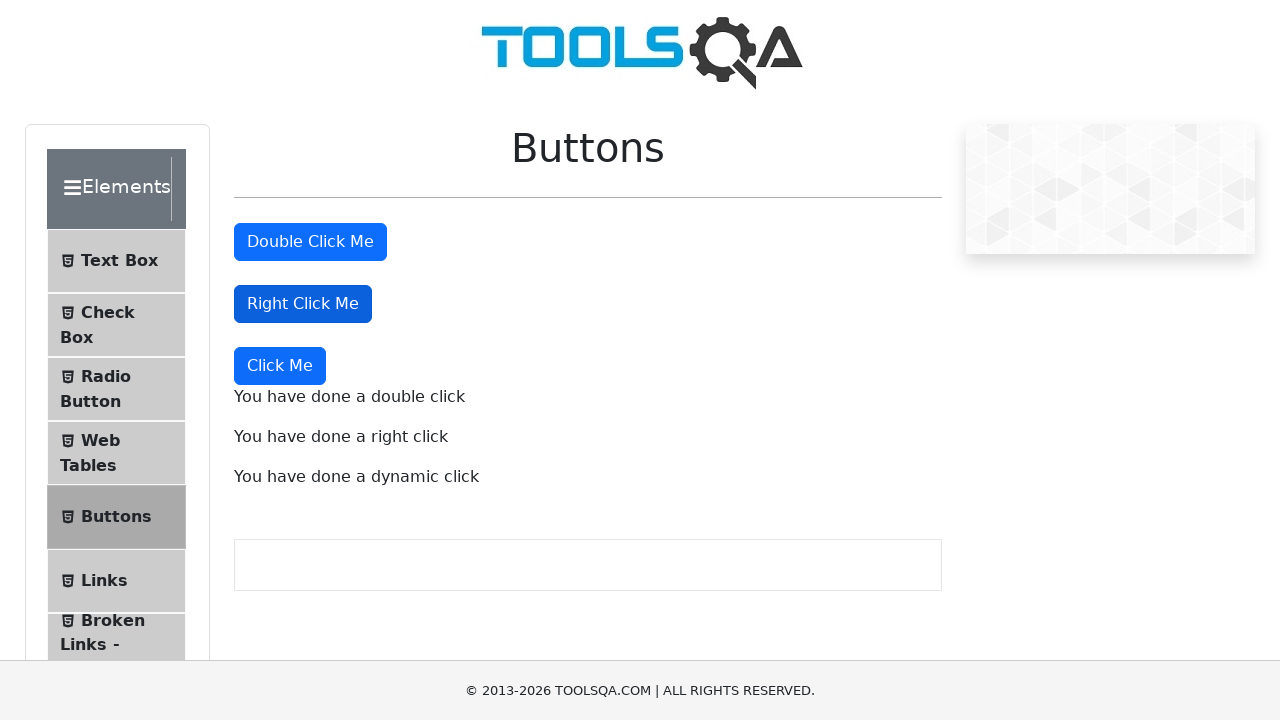

Double click confirmation message appeared
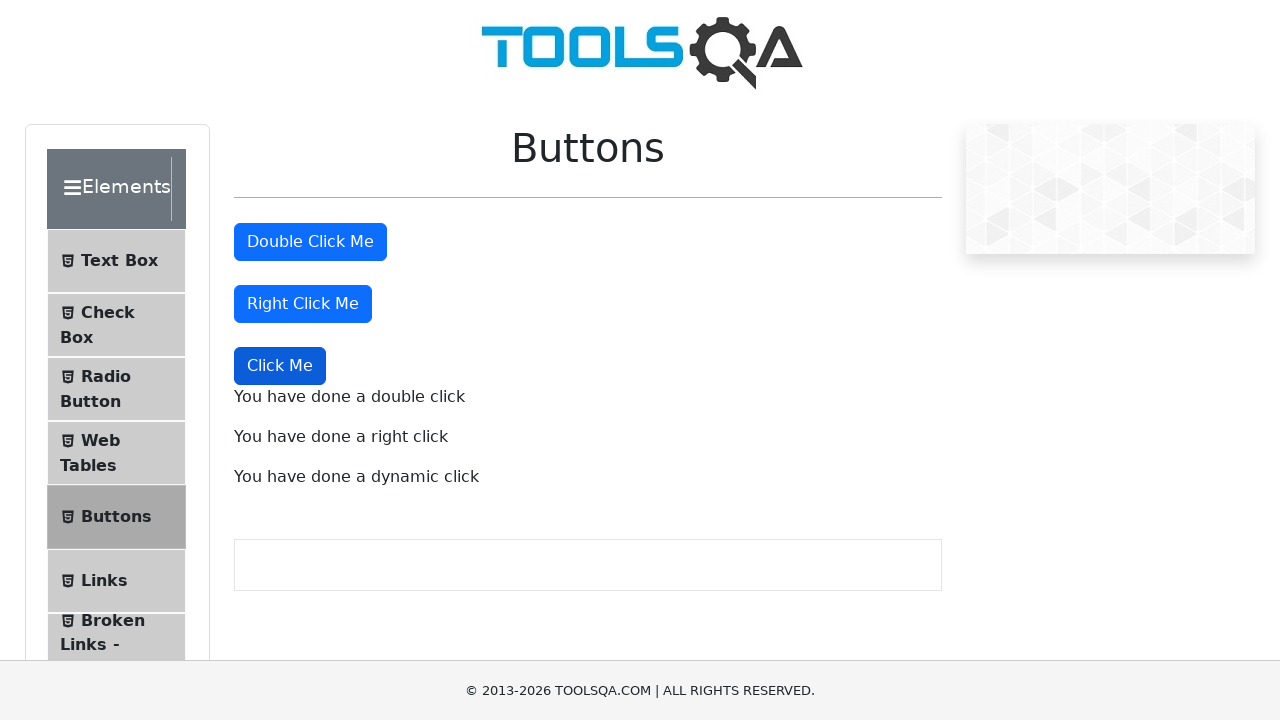

Right click confirmation message appeared
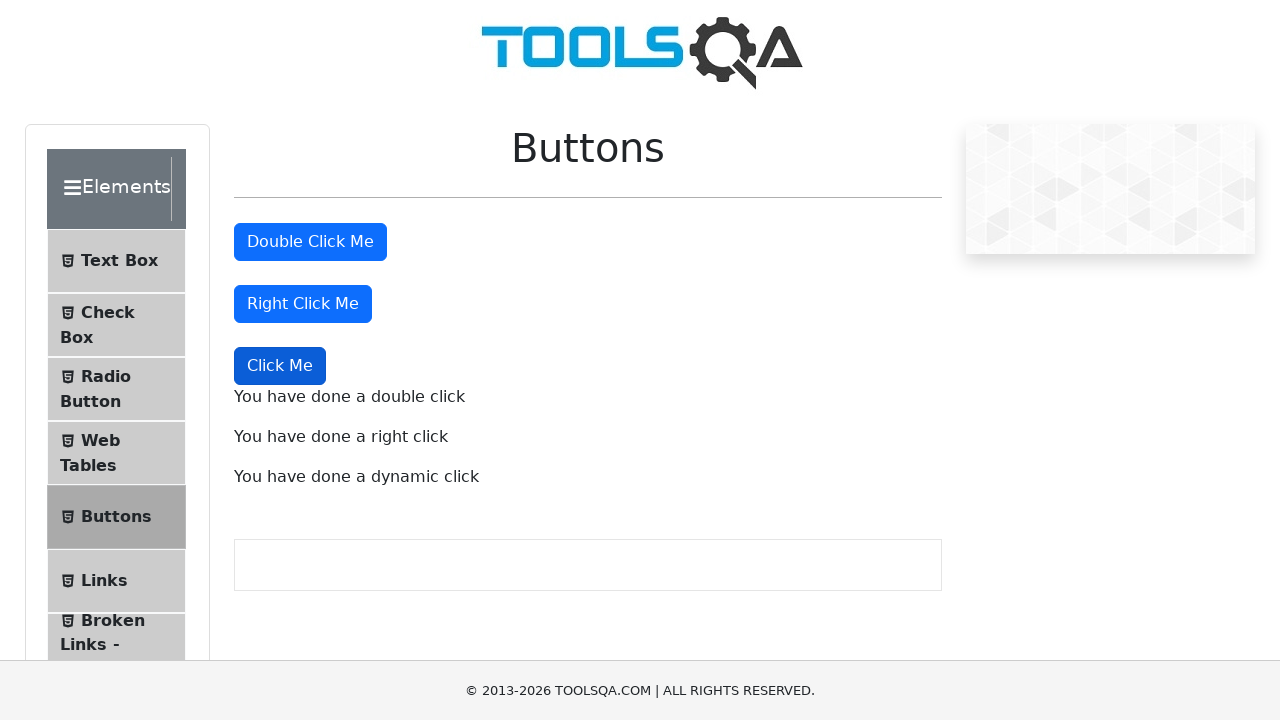

Dynamic click confirmation message appeared
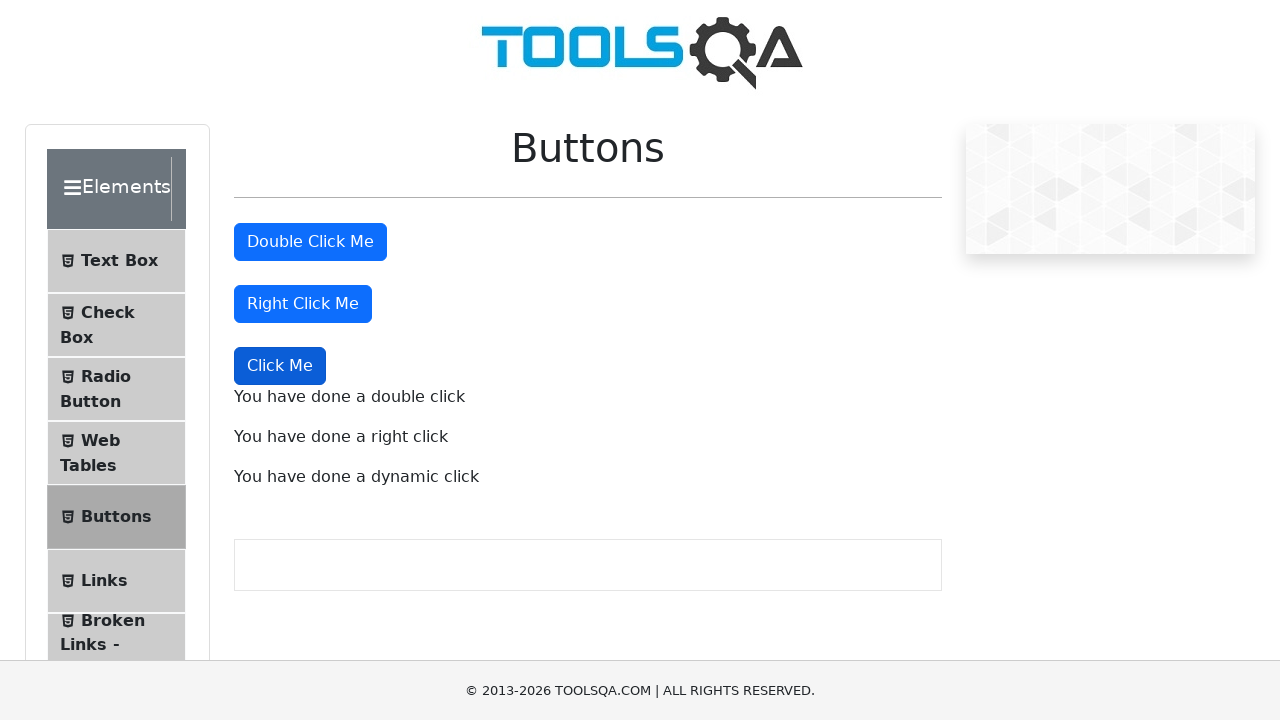

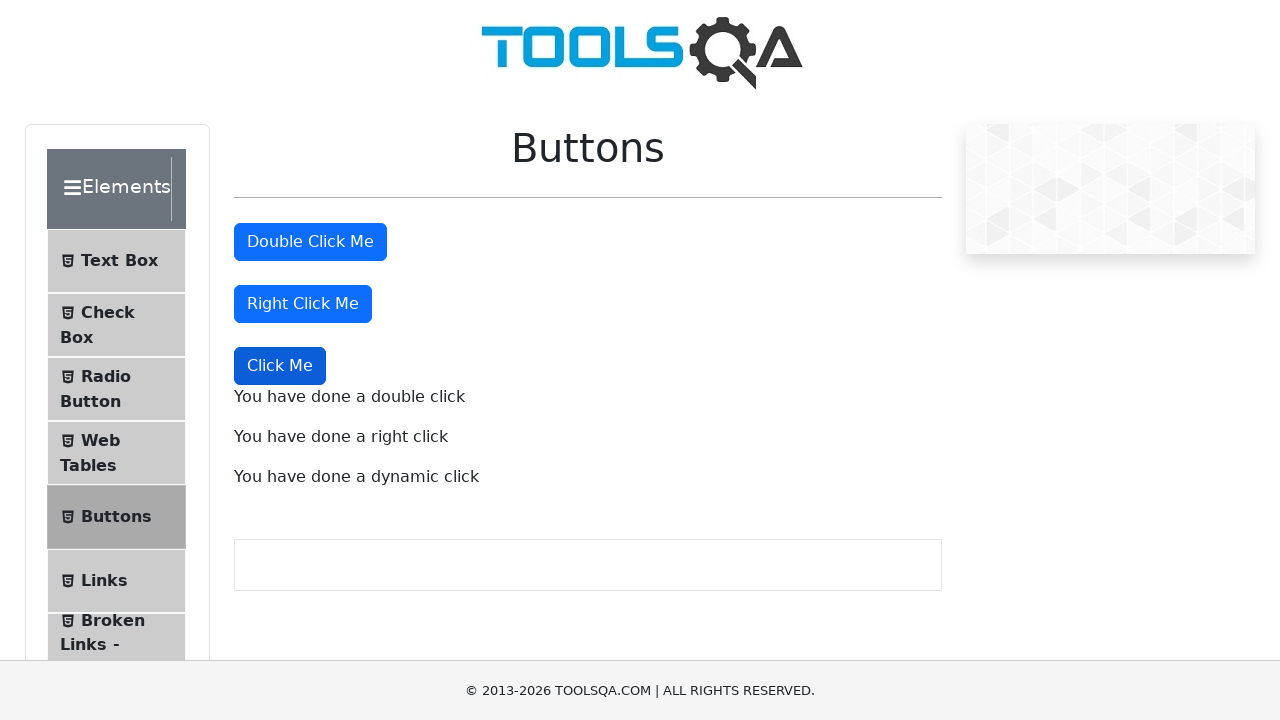